Tests the grammar checker editor by entering text, clicking the clear button, and accepting the confirmation alert dialog.

Starting URL: https://www.grammarcheck.net/editor/

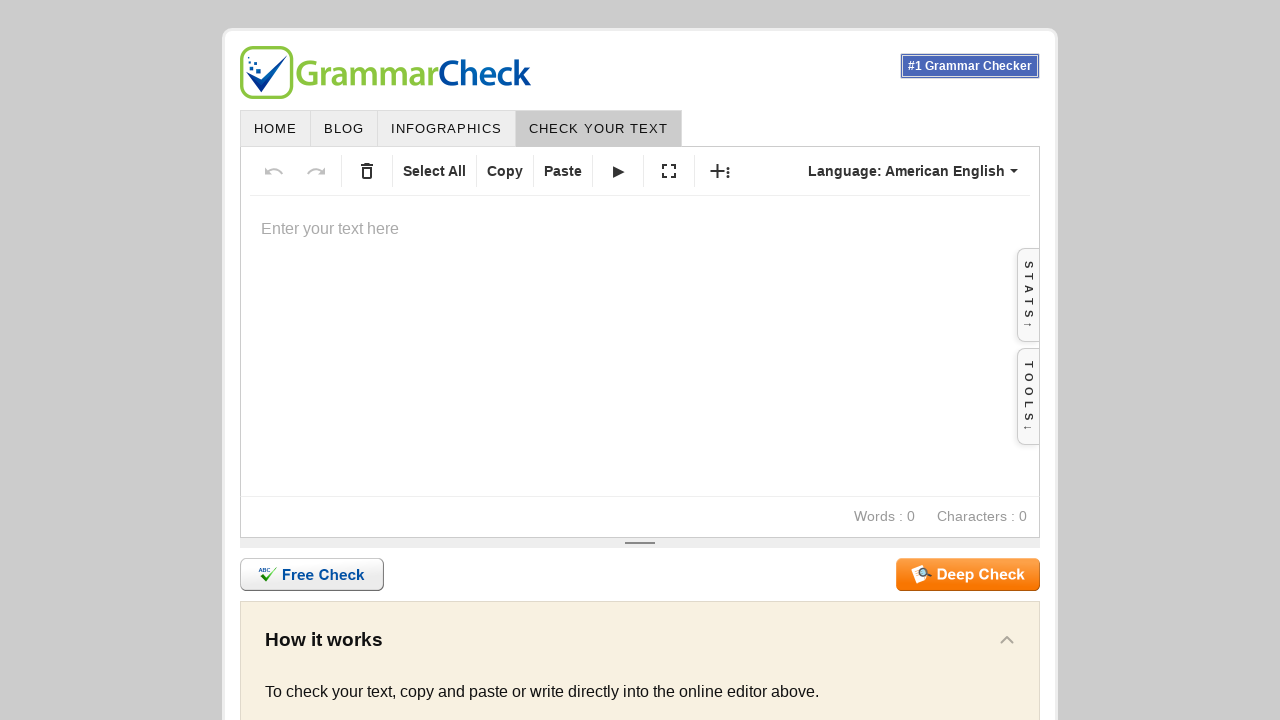

Waited for editor area to load
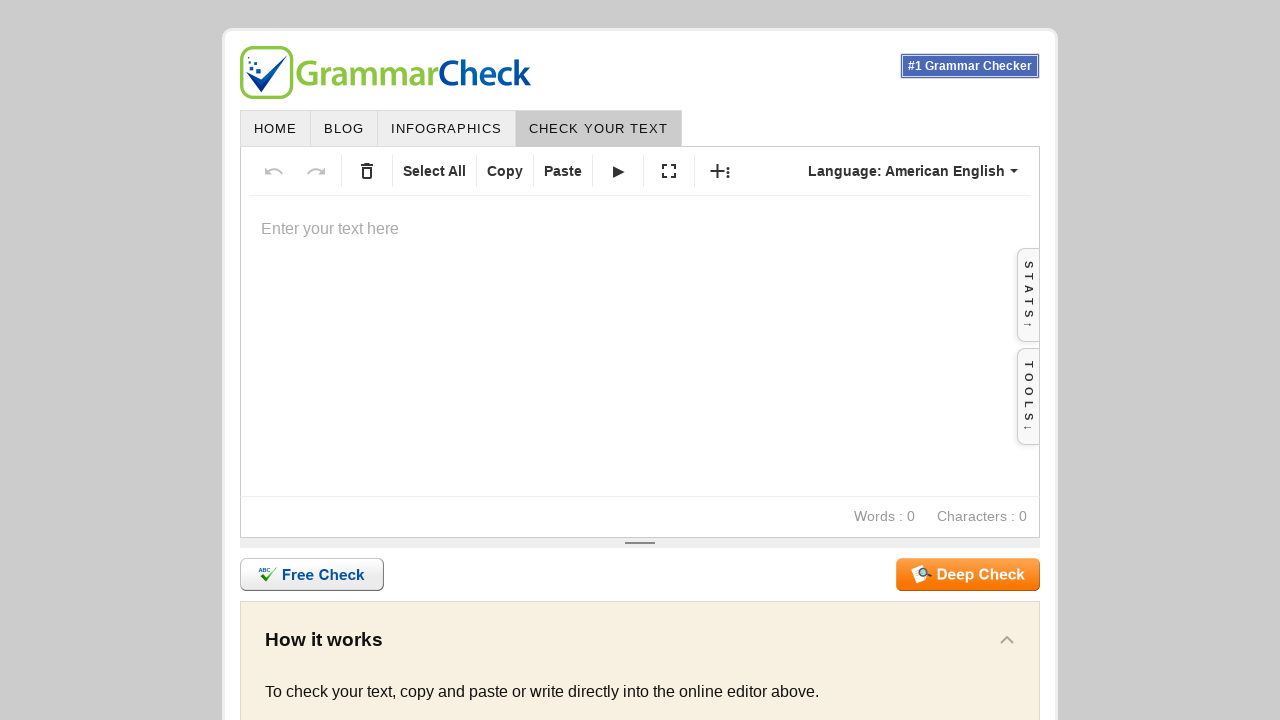

Entered sample text into the editor: 'Sample text to test the clear functionality' on //*[@id='editor-area']/div[1]/div[3]/div[2]
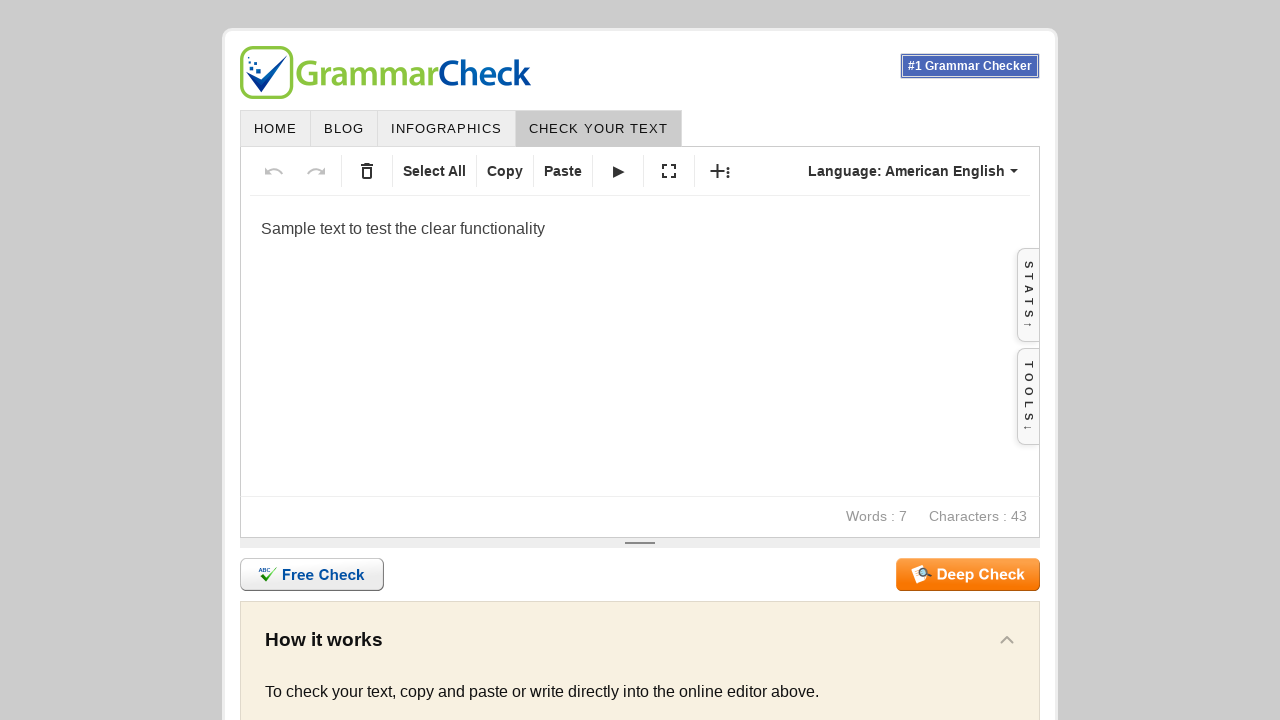

Clicked the clear button at (367, 171) on #clear-1
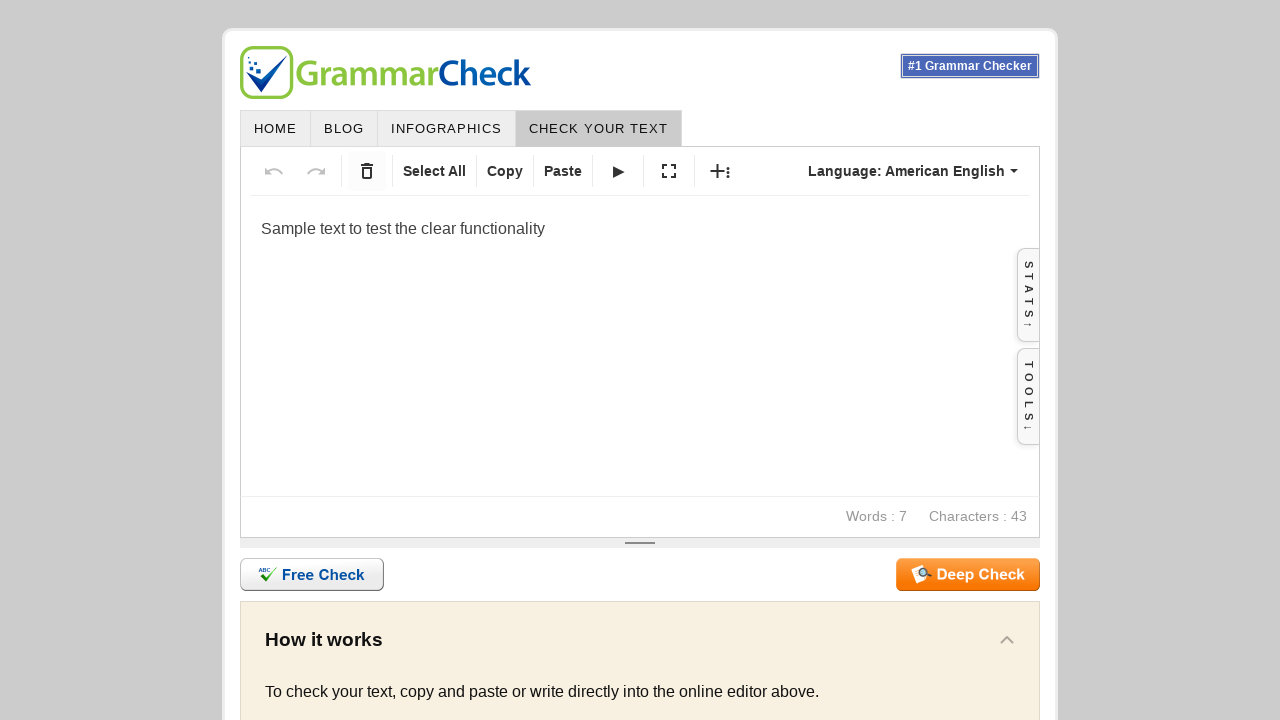

Set up dialog handler to accept confirmation alert
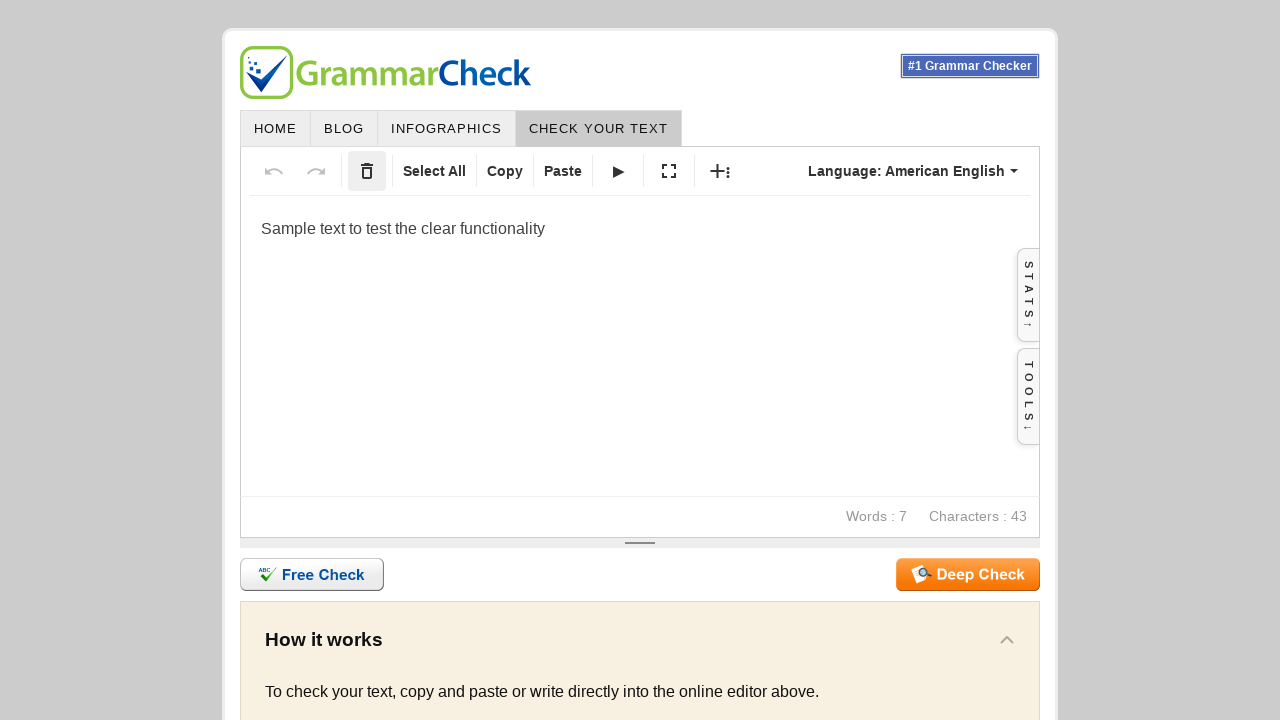

Waited for dialog handling completion
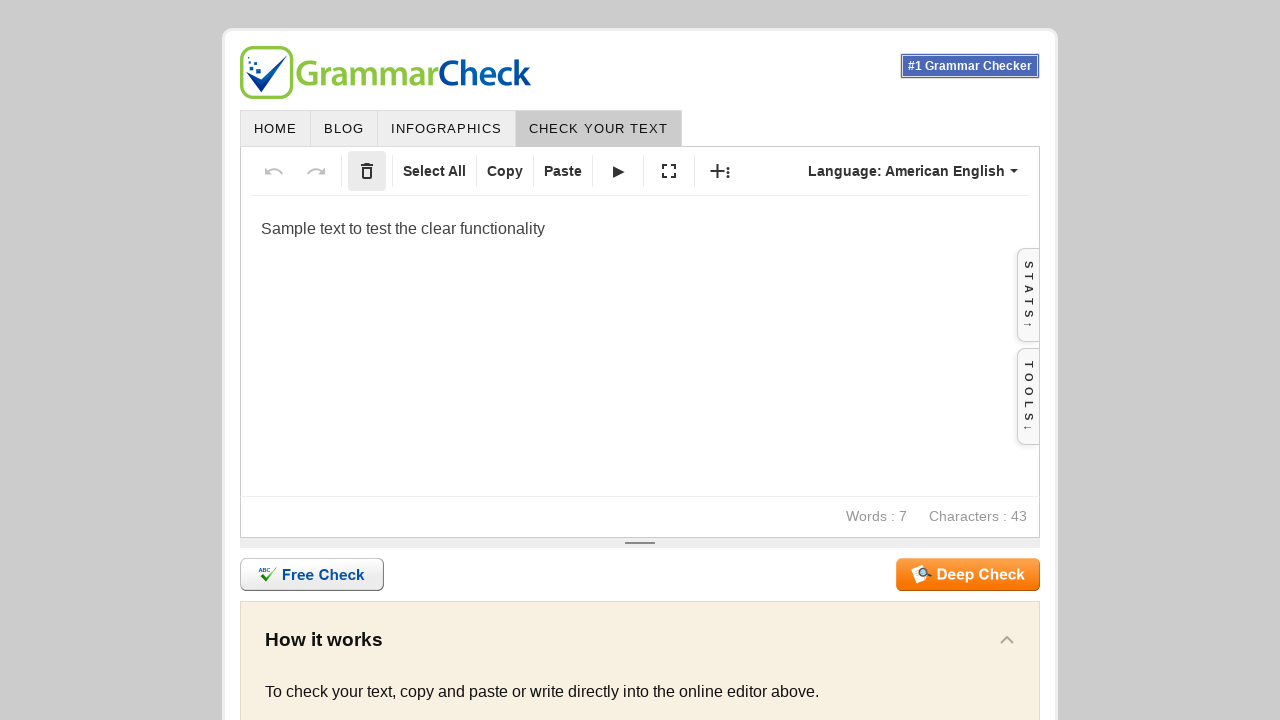

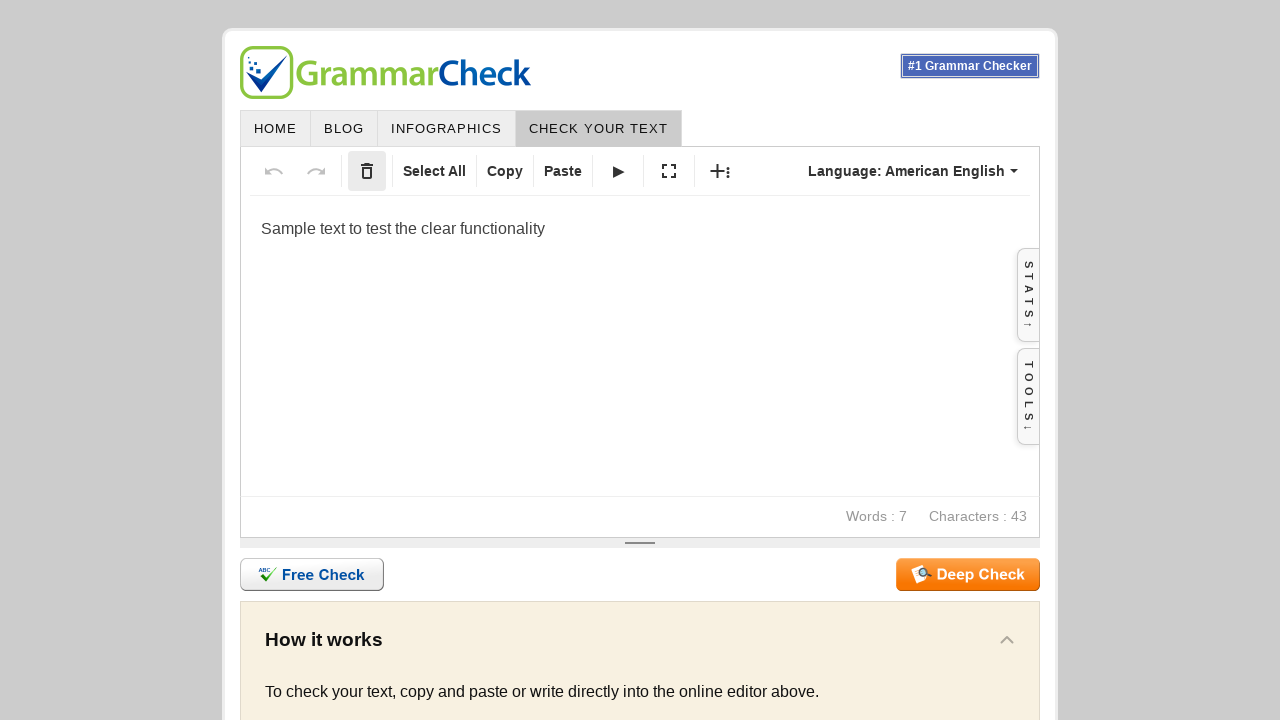